Tests entering an email address into the email input field

Starting URL: https://demoqa.com/automation-practice-form

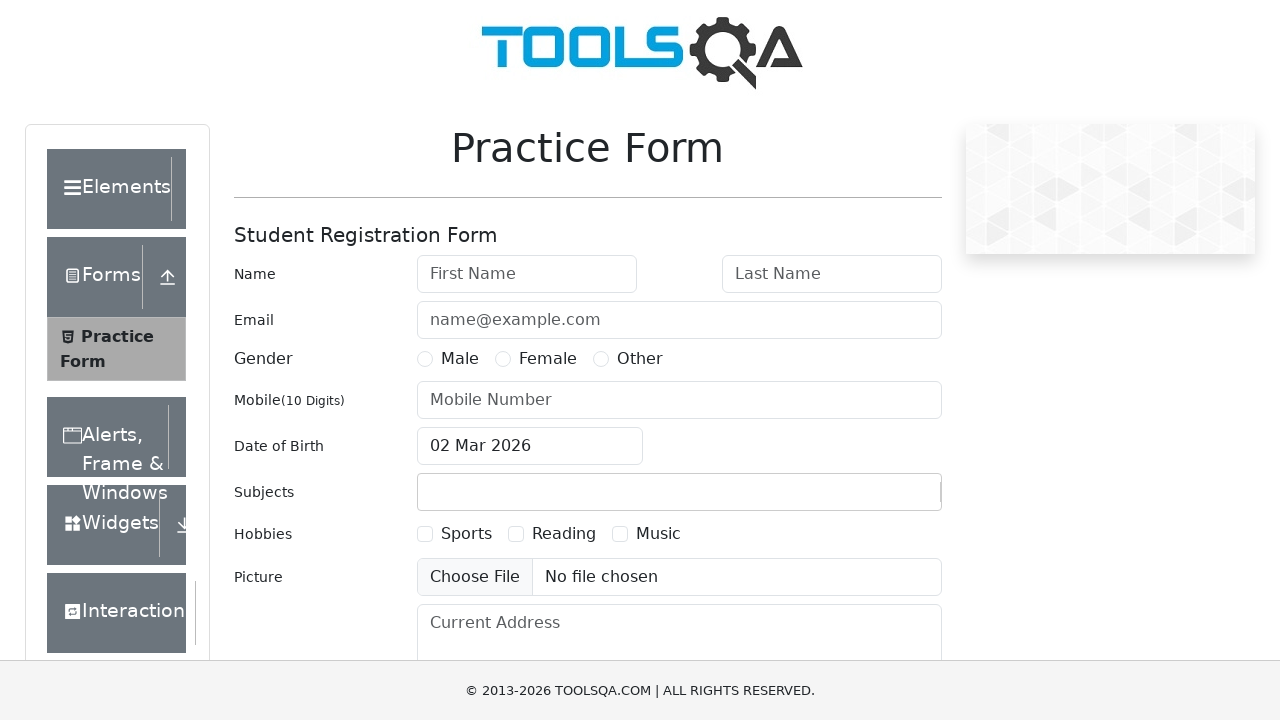

Clicked on email input field at (679, 320) on #userEmail
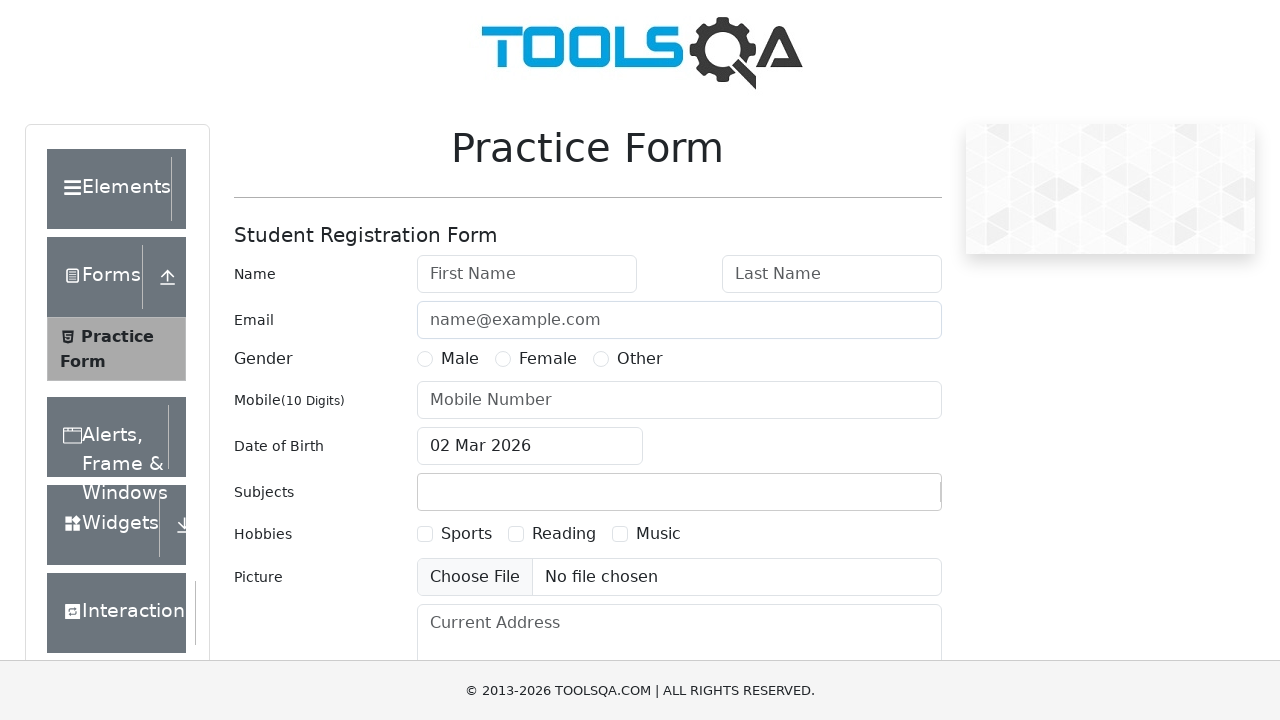

Cleared email input field on #userEmail
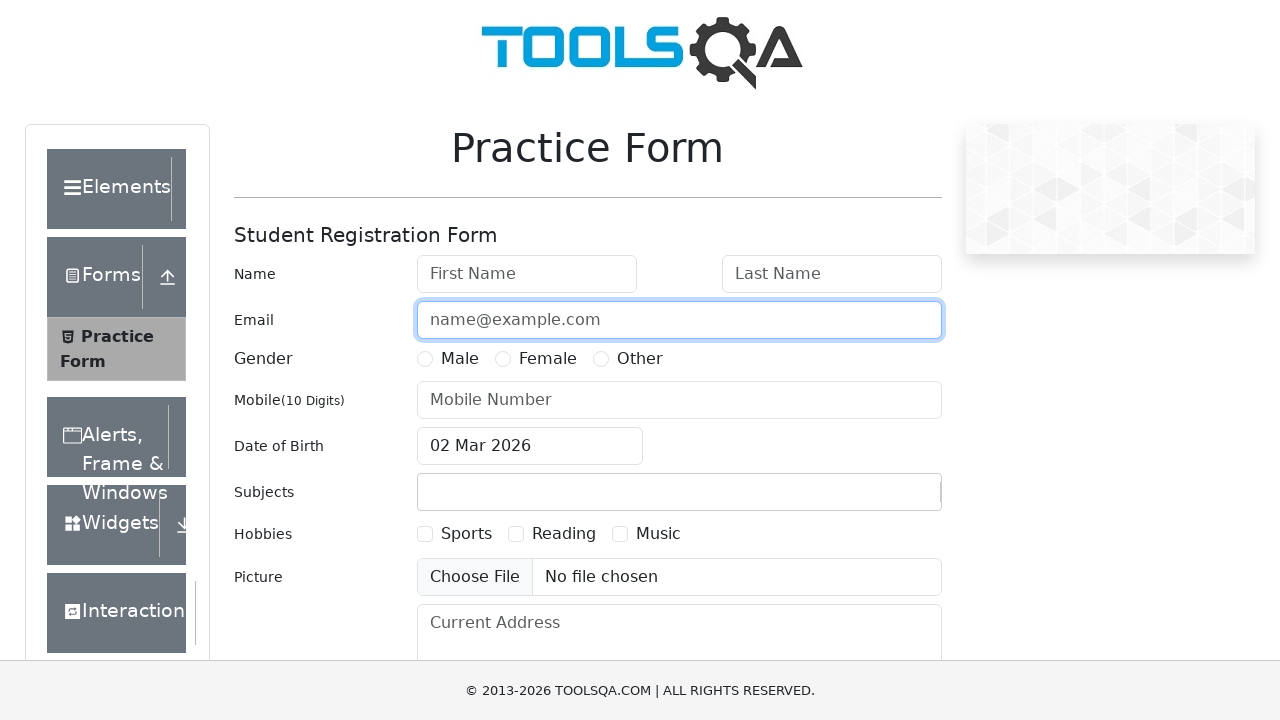

Filled email input field with 'hariharan7373@gmail.com' on #userEmail
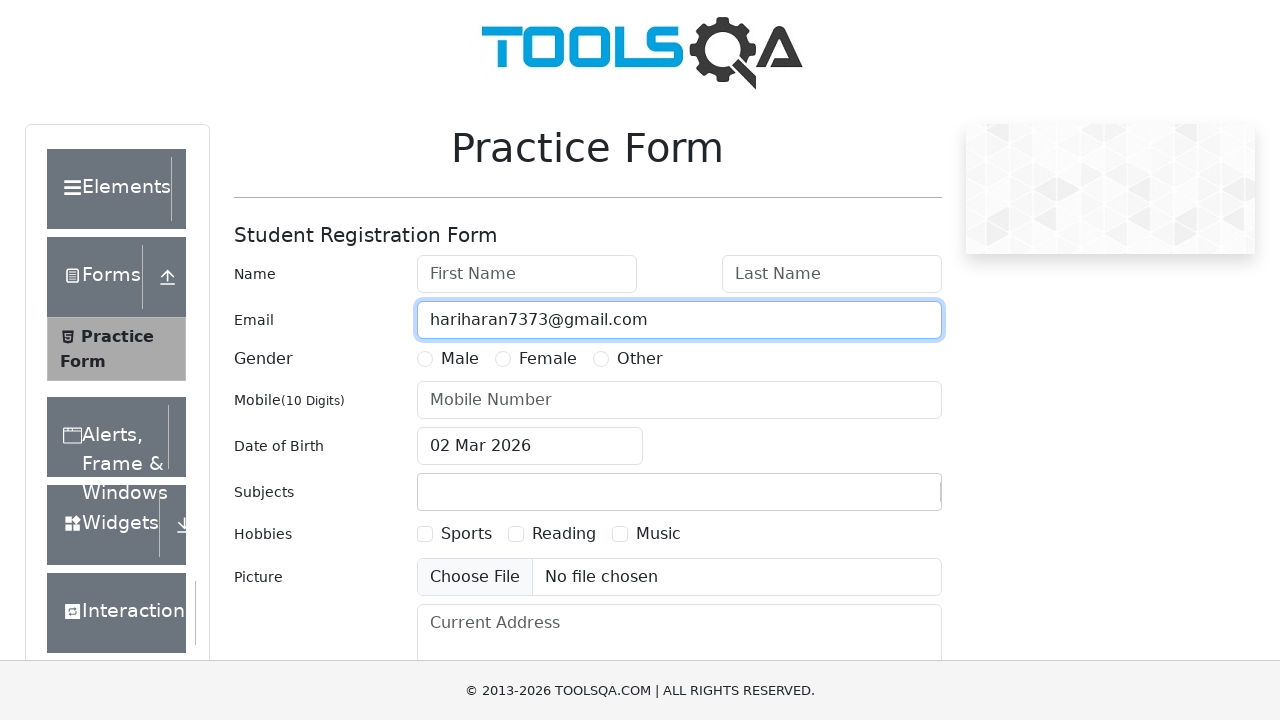

Verified email input value matches 'hariharan7373@gmail.com'
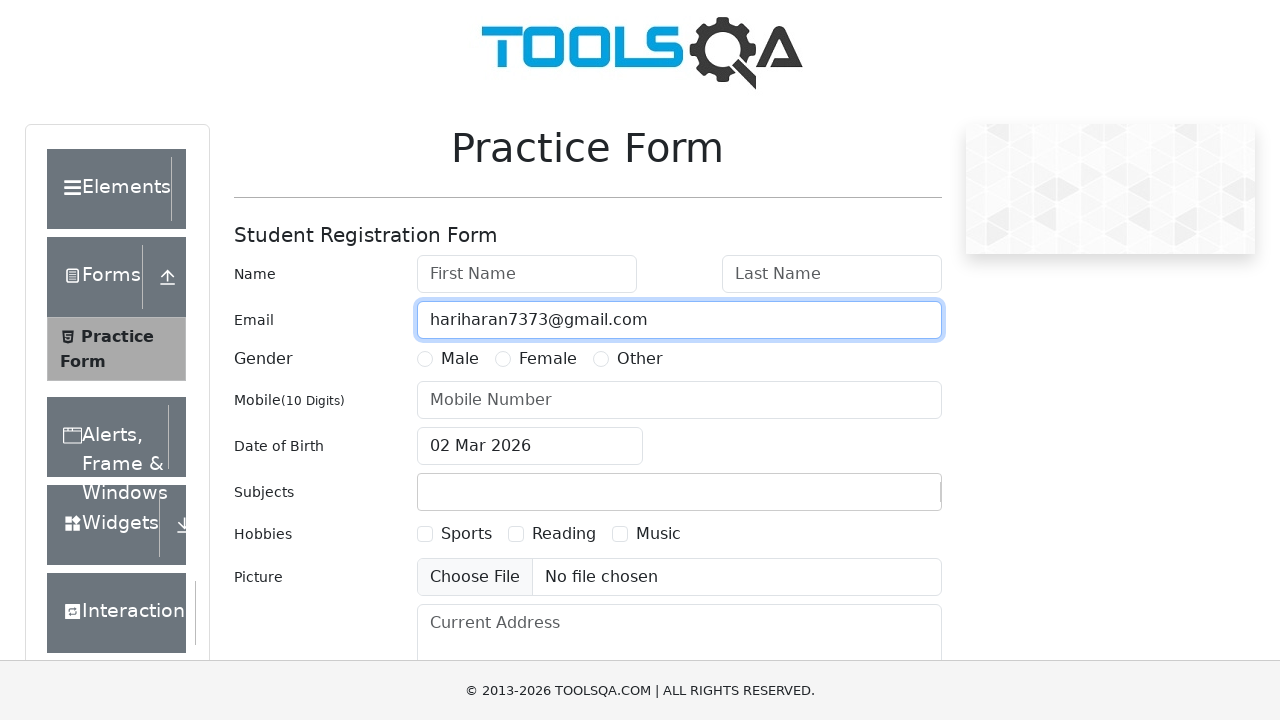

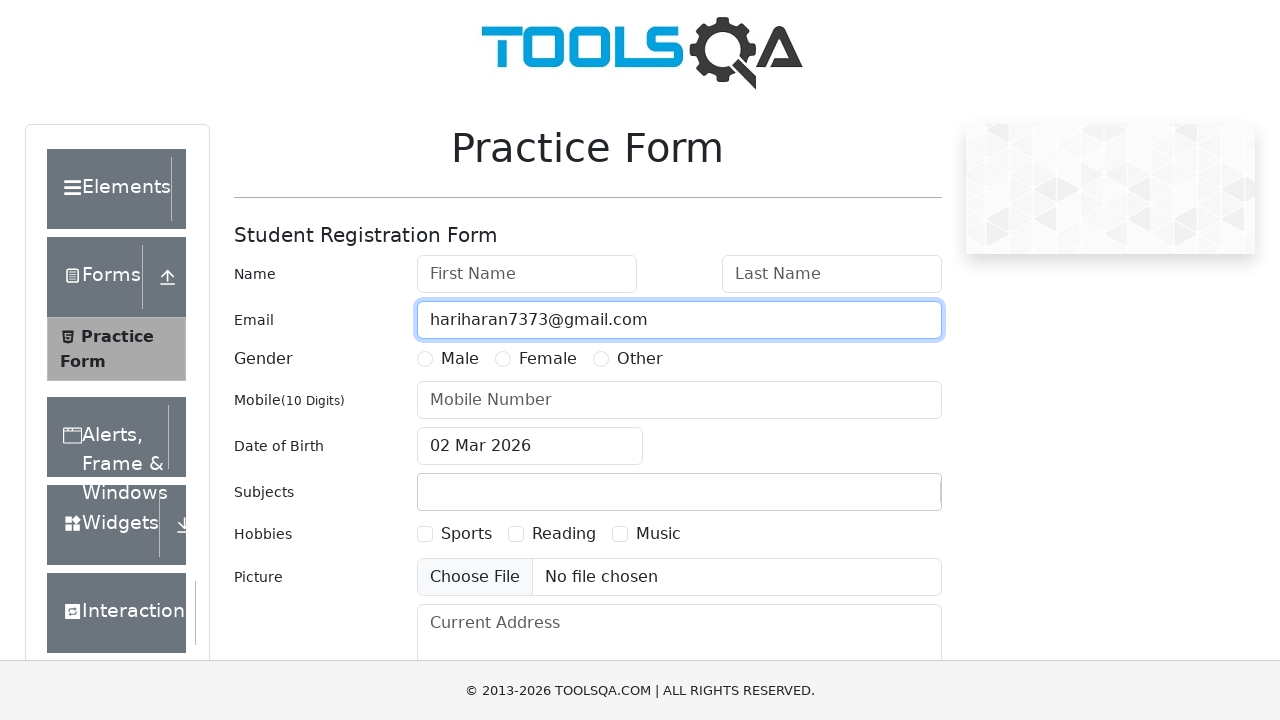